Tests checkbox functionality by checking the state of checkboxes and toggling them on and off

Starting URL: https://the-internet.herokuapp.com/checkboxes

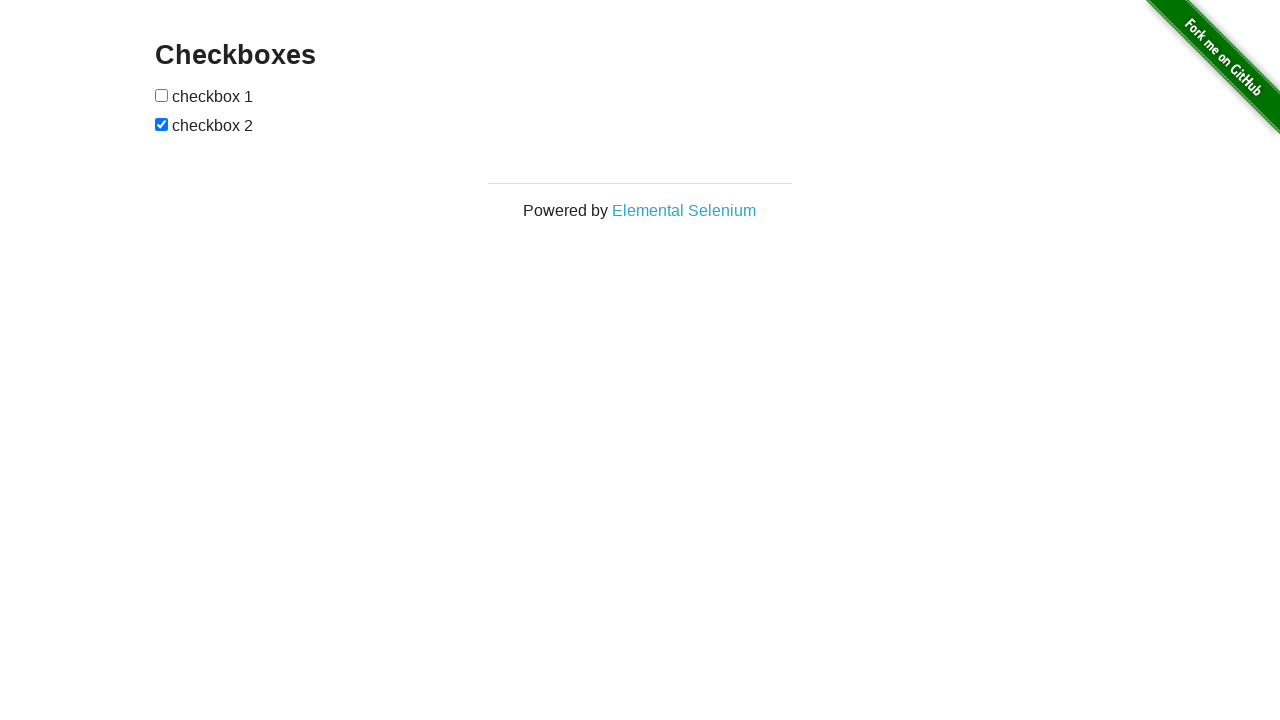

Located first checkbox element
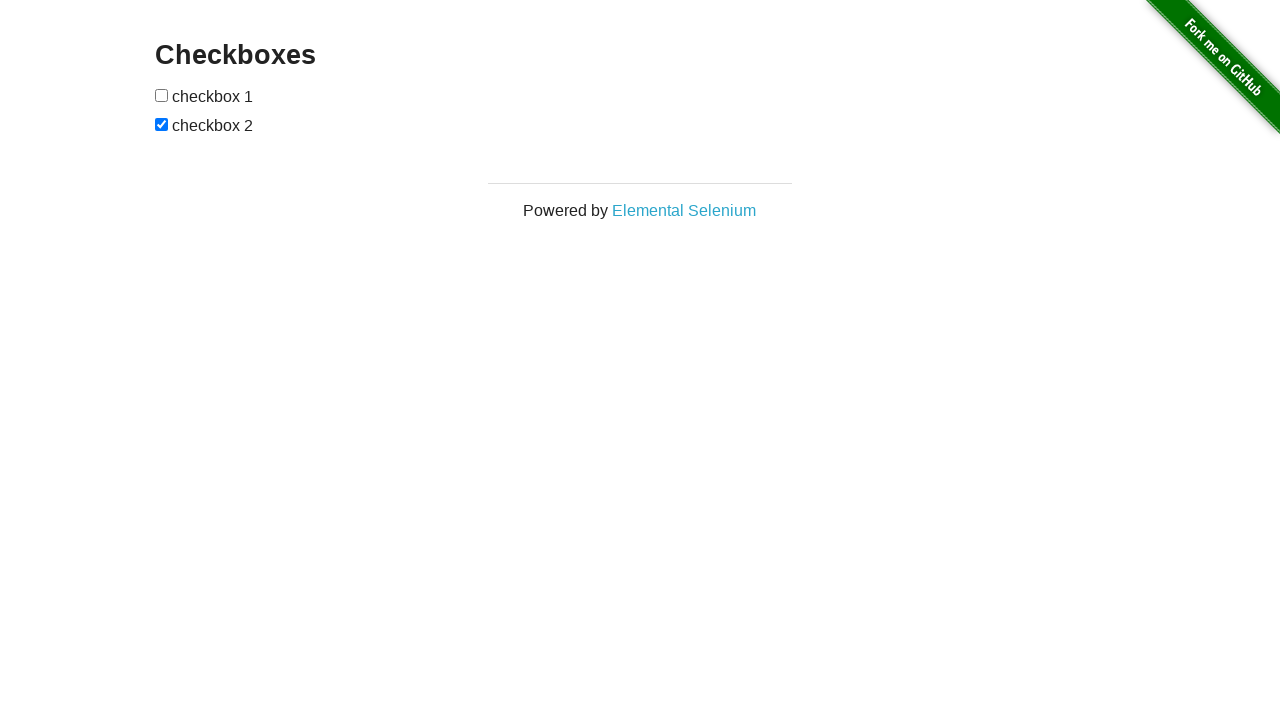

Checked if first checkbox is visible
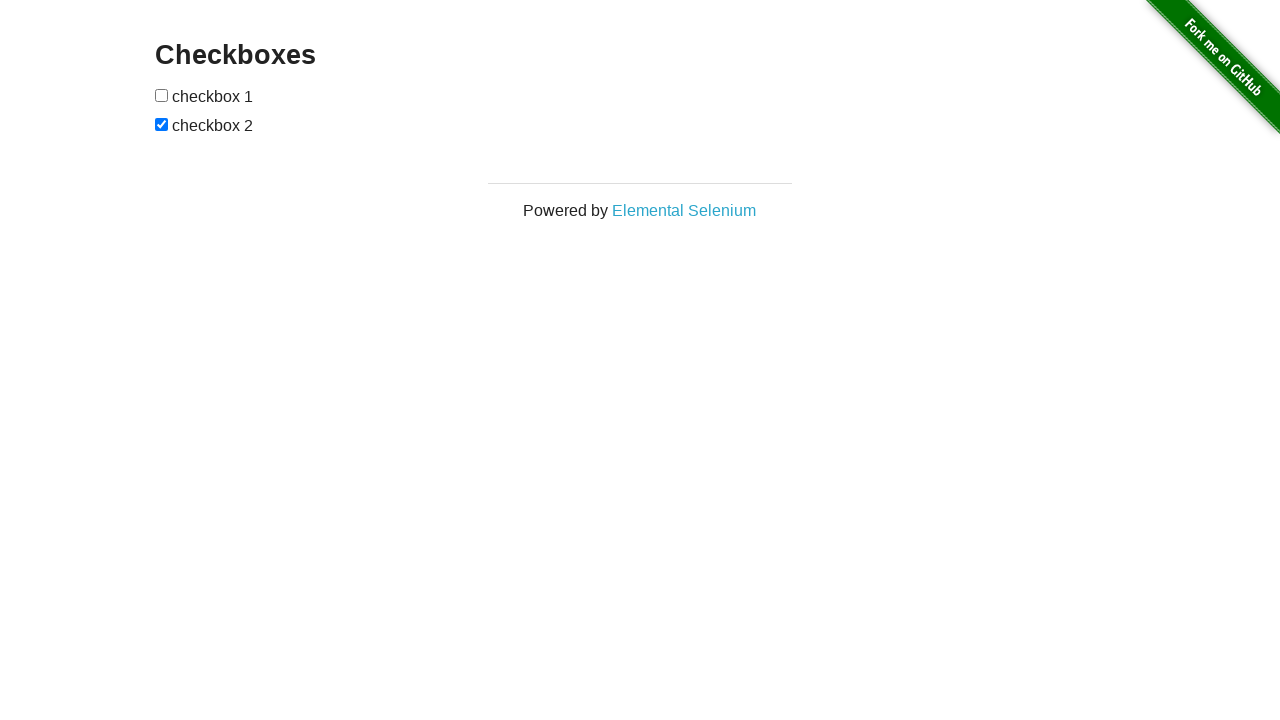

Checked if first checkbox is enabled
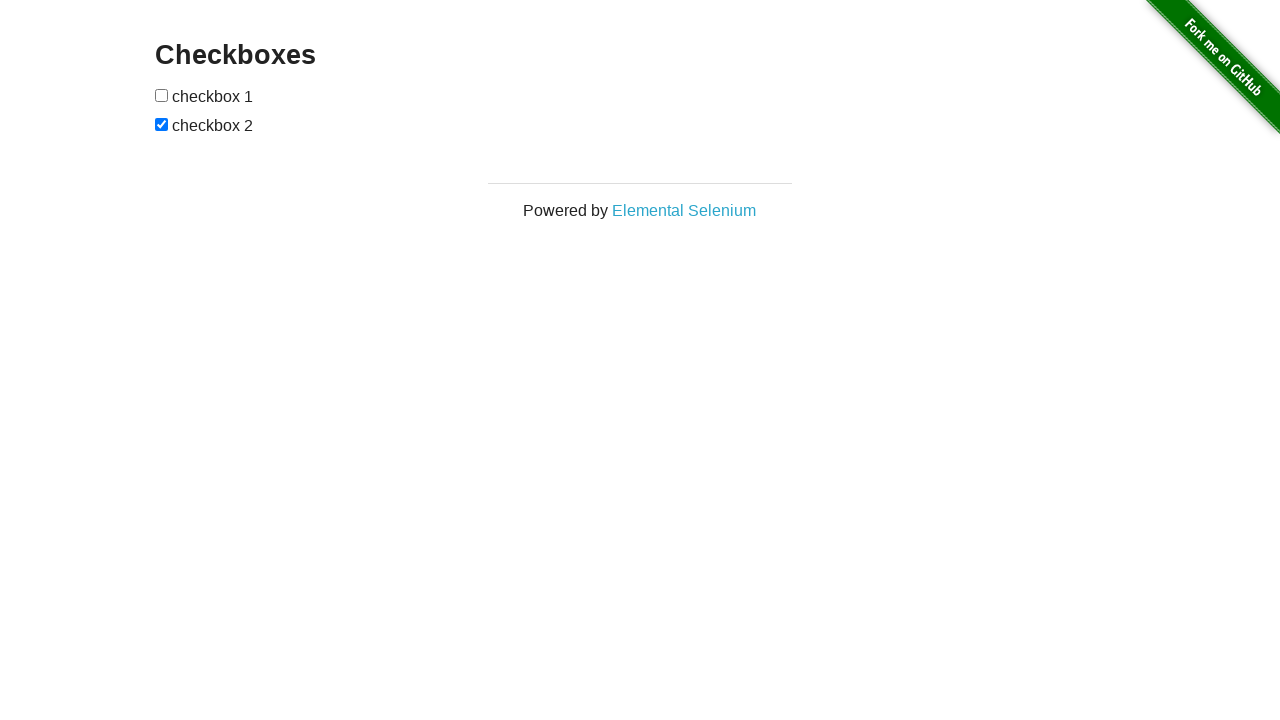

Checked if first checkbox is selected
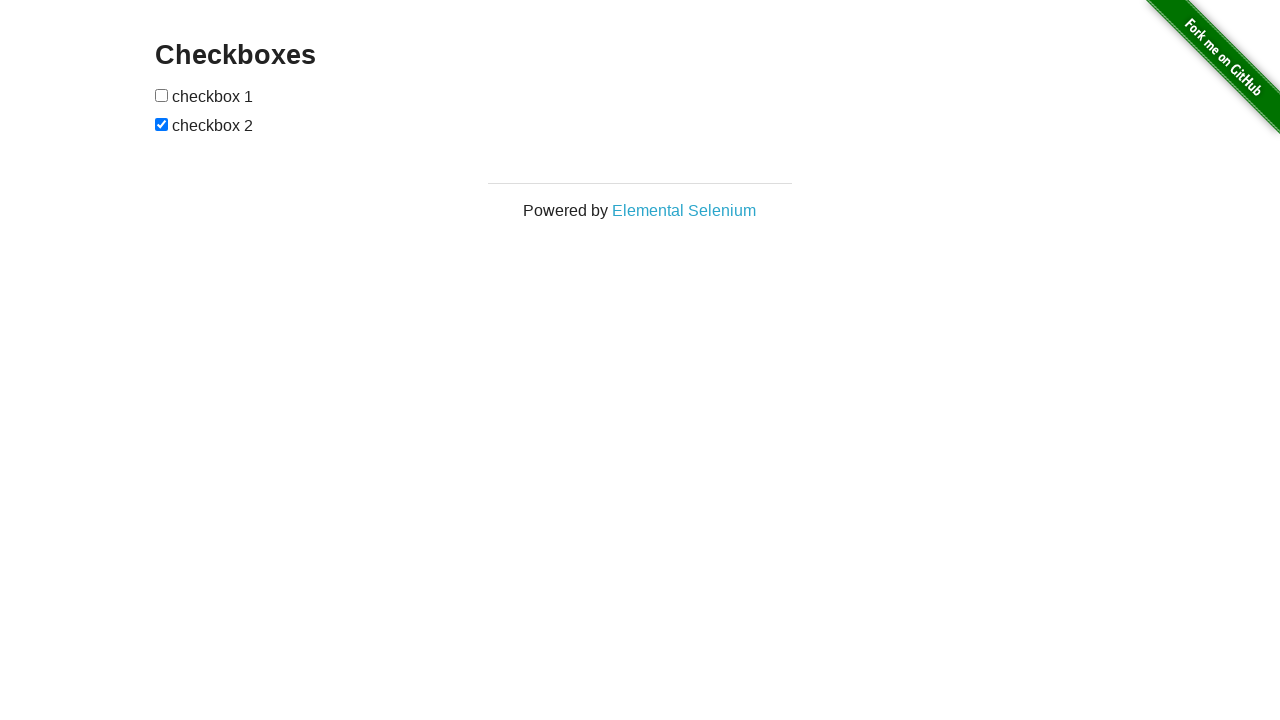

Clicked first checkbox to toggle it on at (162, 95) on xpath=//*[@id="checkboxes"]/input[1]
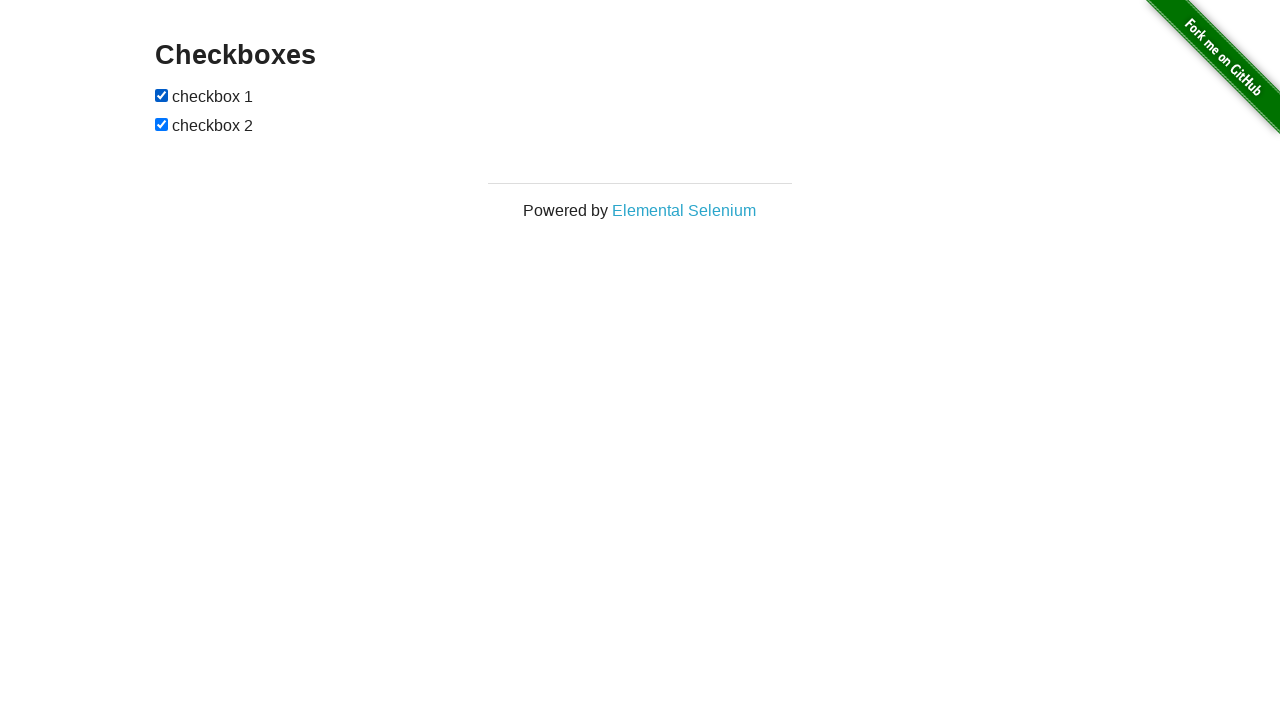

Clicked first checkbox to toggle it off at (162, 95) on xpath=//*[@id="checkboxes"]/input[1]
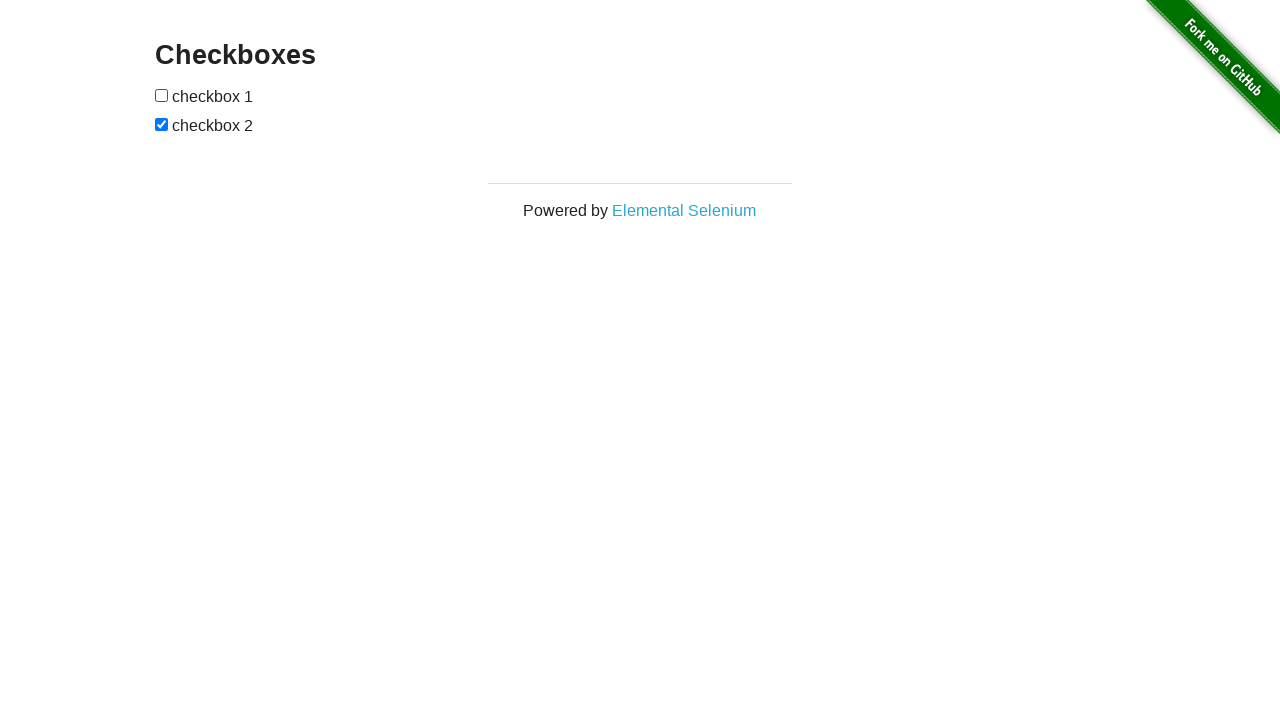

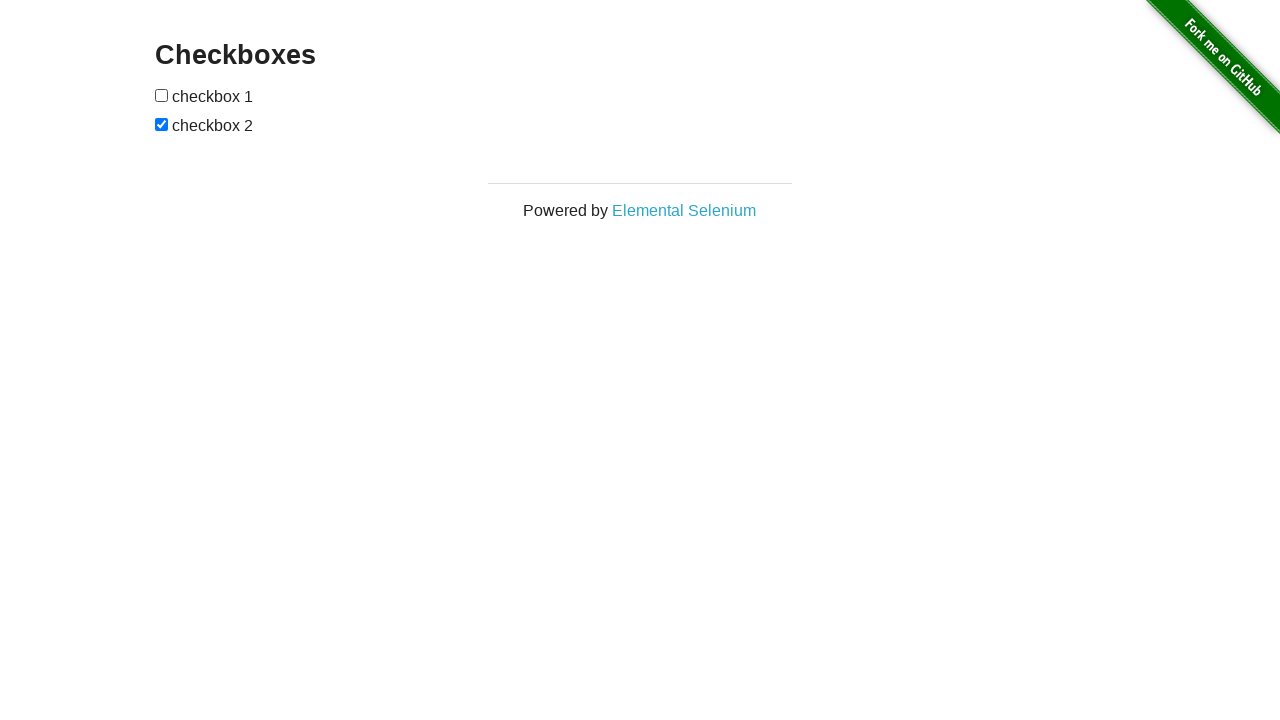